Tests the Deposit and Withdraw functionality by logging in as a customer, making a deposit of 100, and then making a withdrawal.

Starting URL: https://www.globalsqa.com/angularJs-protractor/BankingProject/#/login

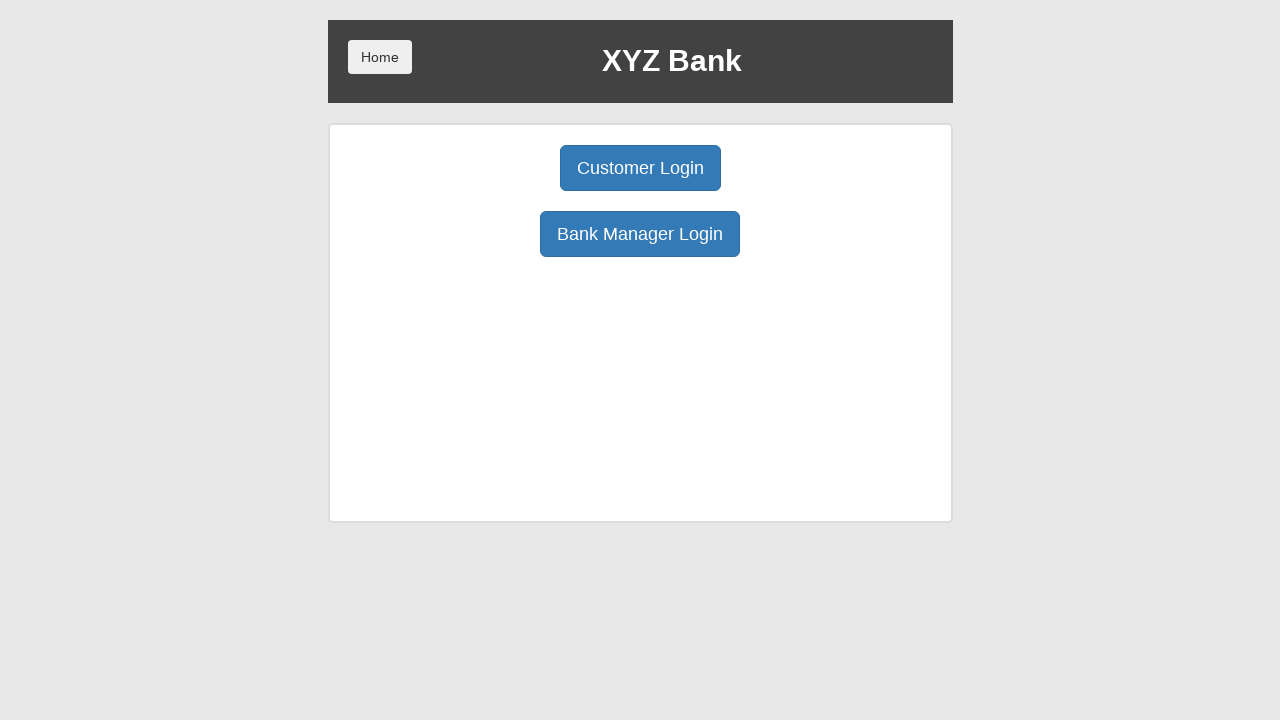

Clicked Customer Login button at (640, 168) on button:has-text('Customer Login')
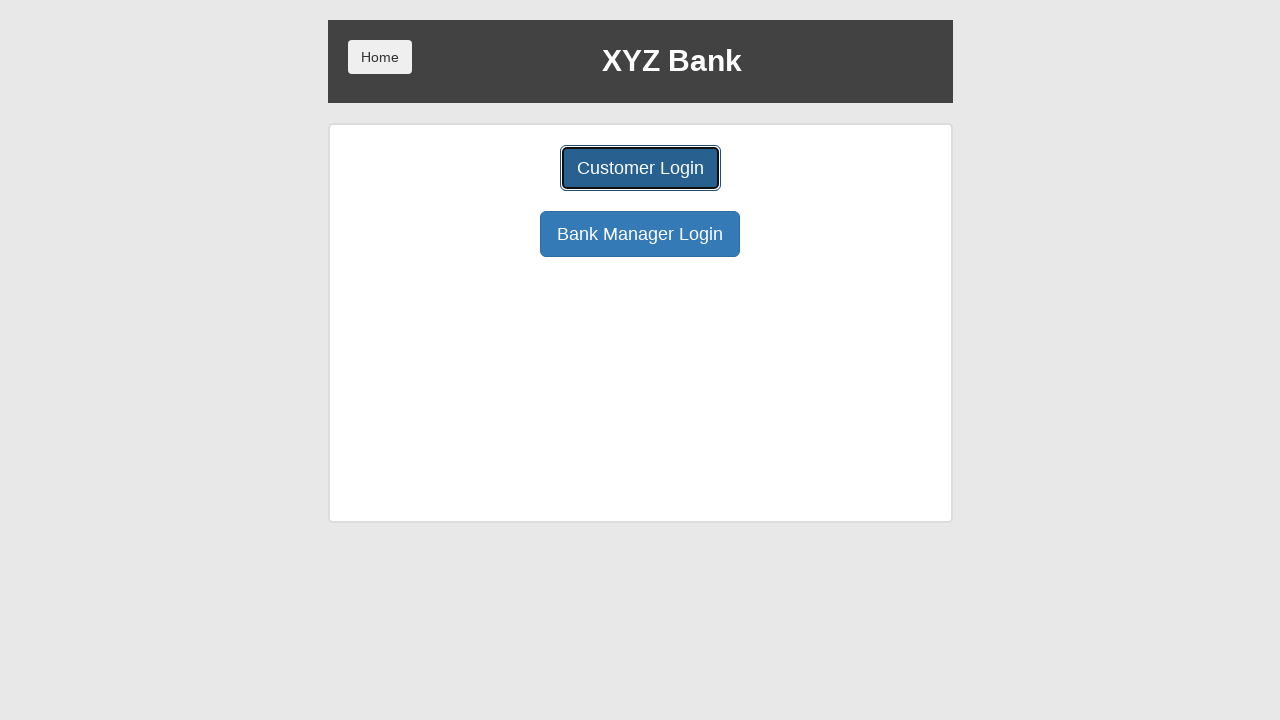

Selected customer from dropdown (index 1) on select#userSelect
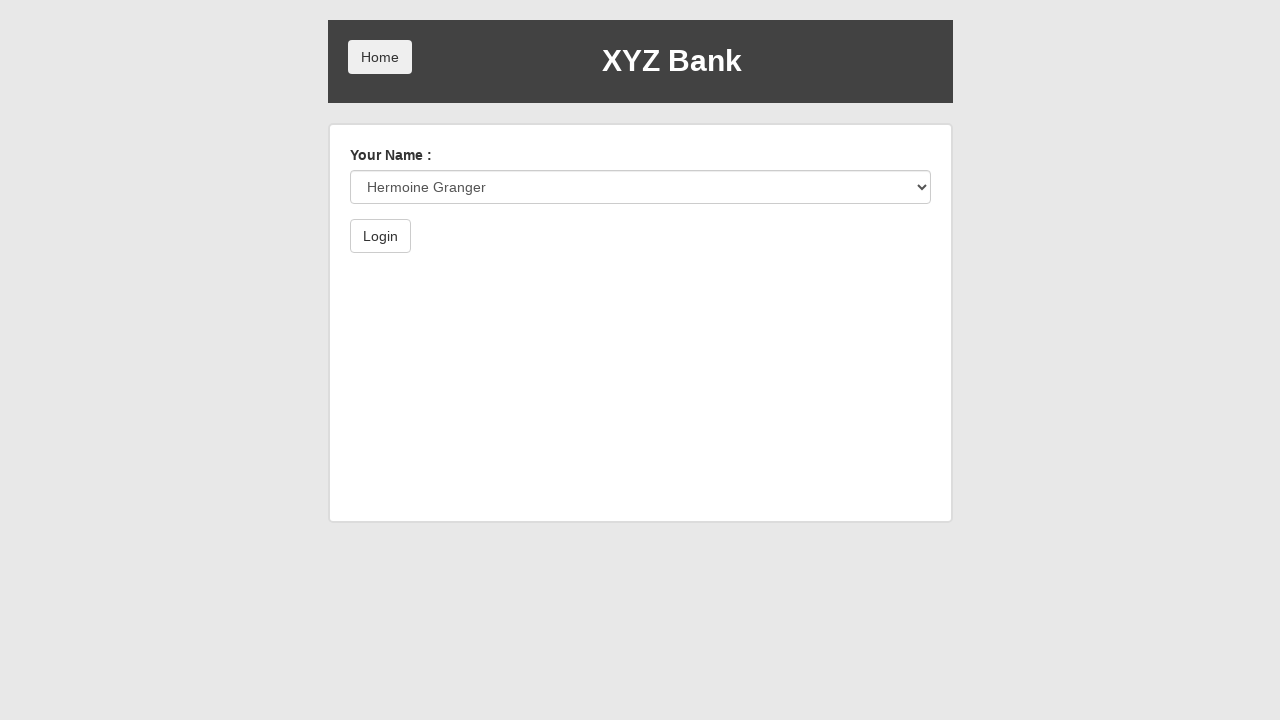

Clicked Login button to authenticate customer at (380, 236) on button:has-text('Login')
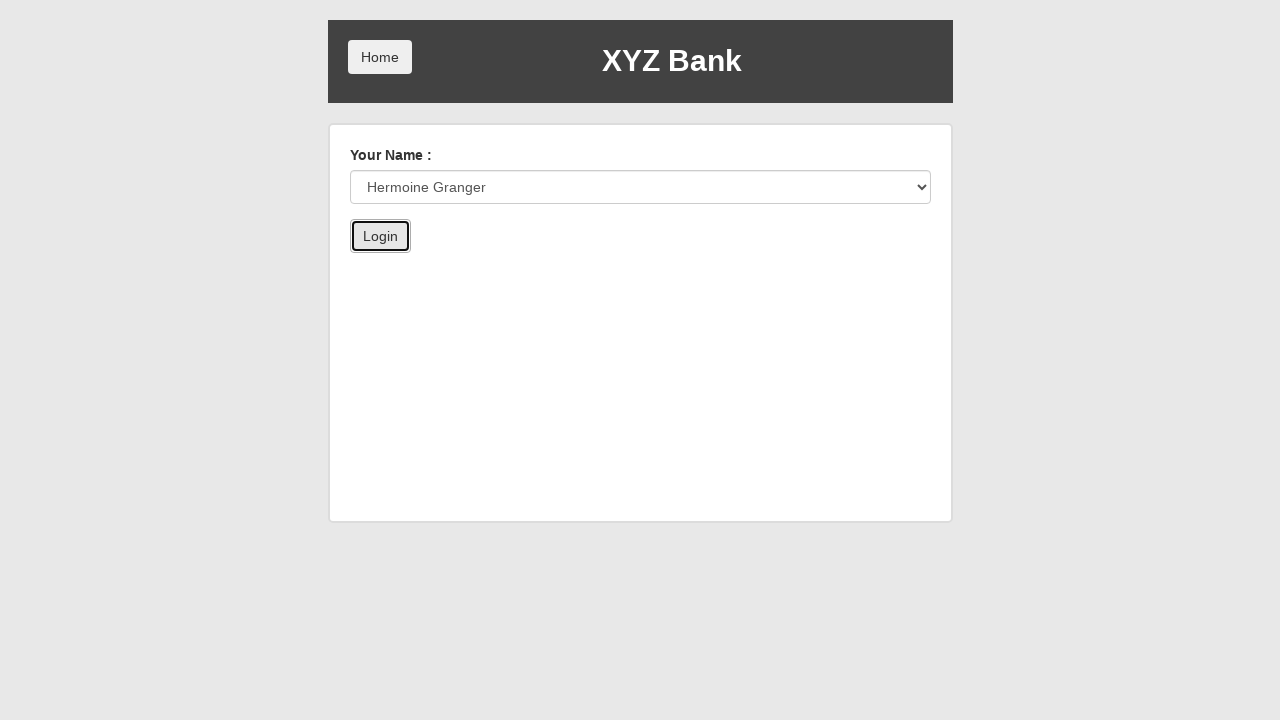

Clicked Deposit tab at (652, 264) on button:has-text('Deposit')
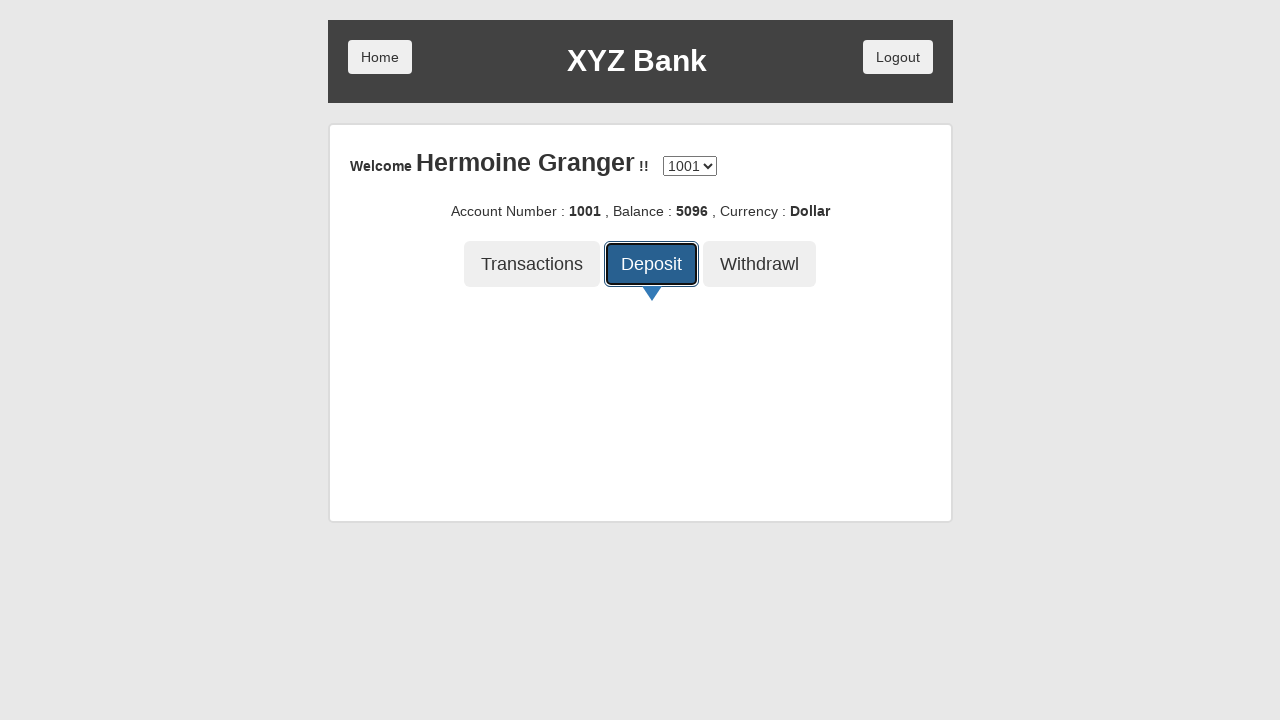

Entered deposit amount of 100 on input[ng-model='amount']
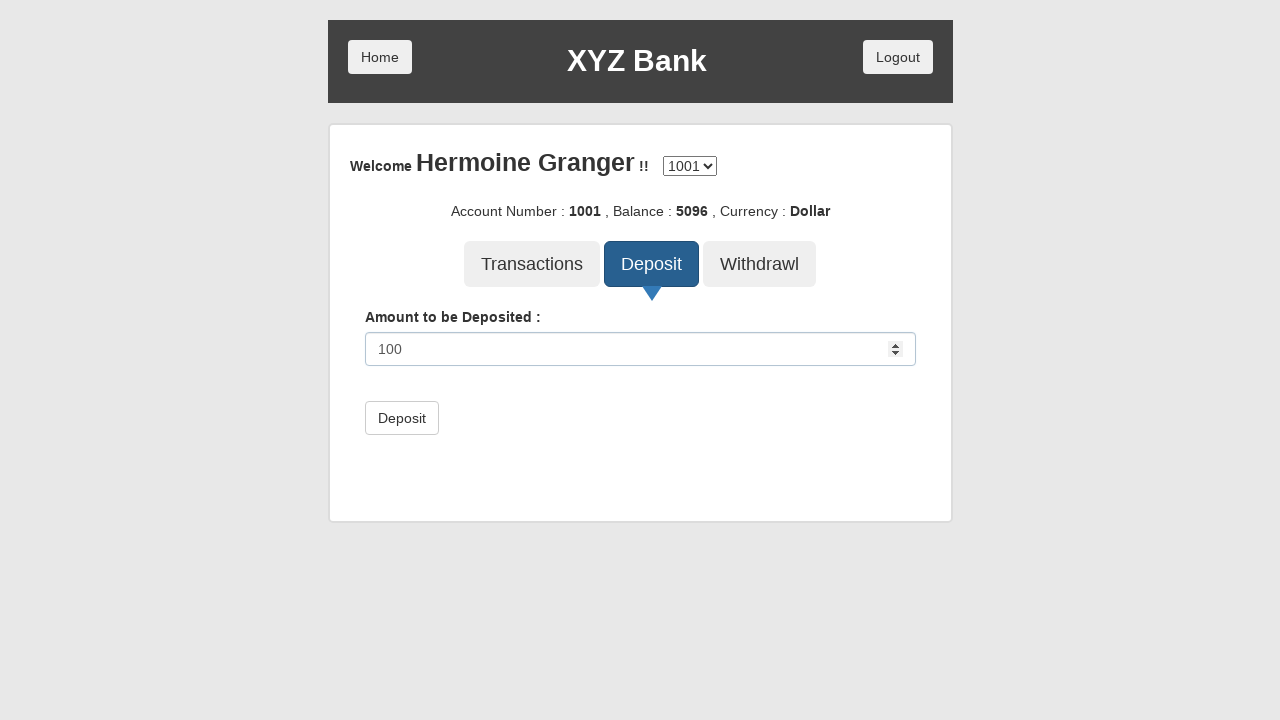

Clicked Deposit submit button at (402, 418) on button[type='submit']:has-text('Deposit')
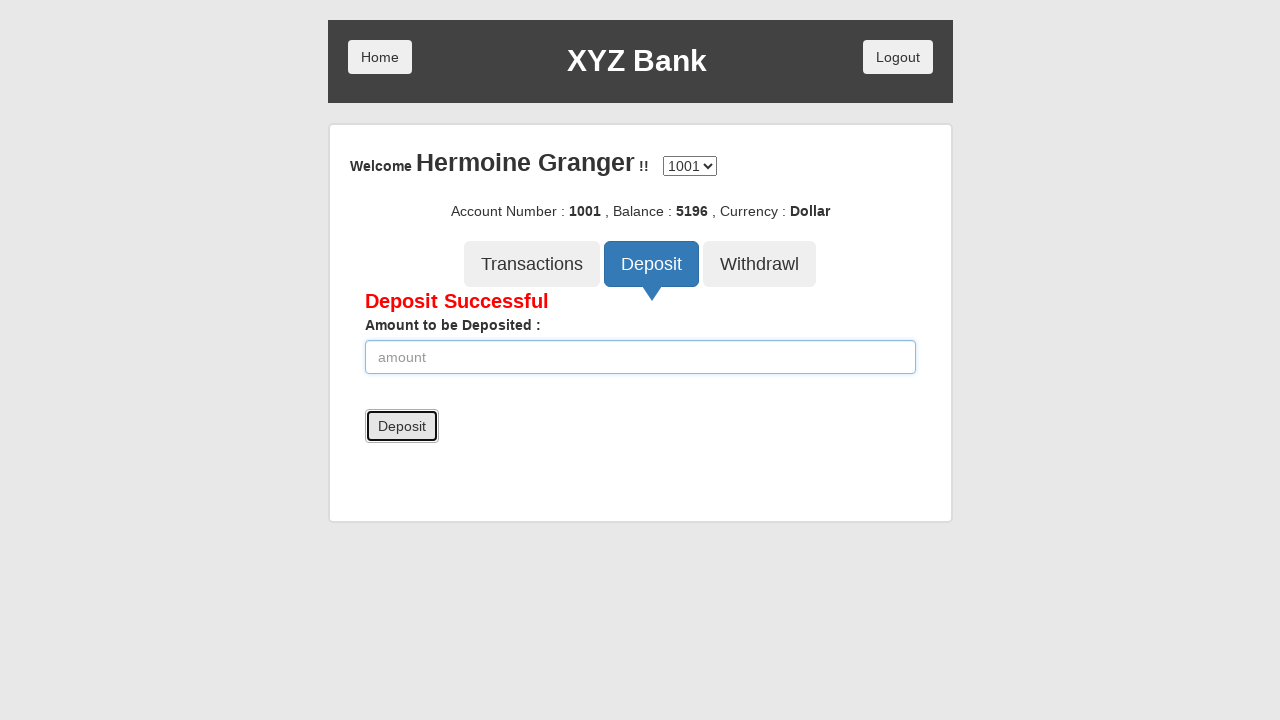

Deposit Successful message appeared
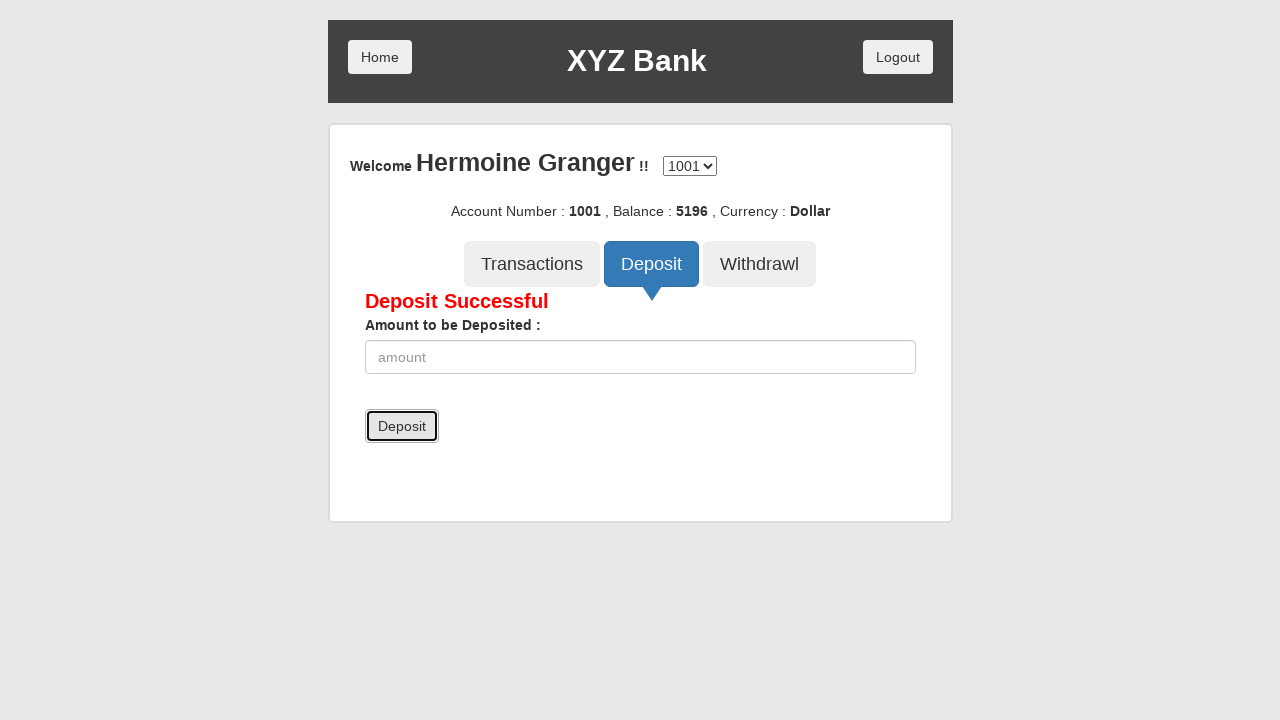

Clicked Withdrawl tab at (760, 264) on button:has-text('Withdrawl')
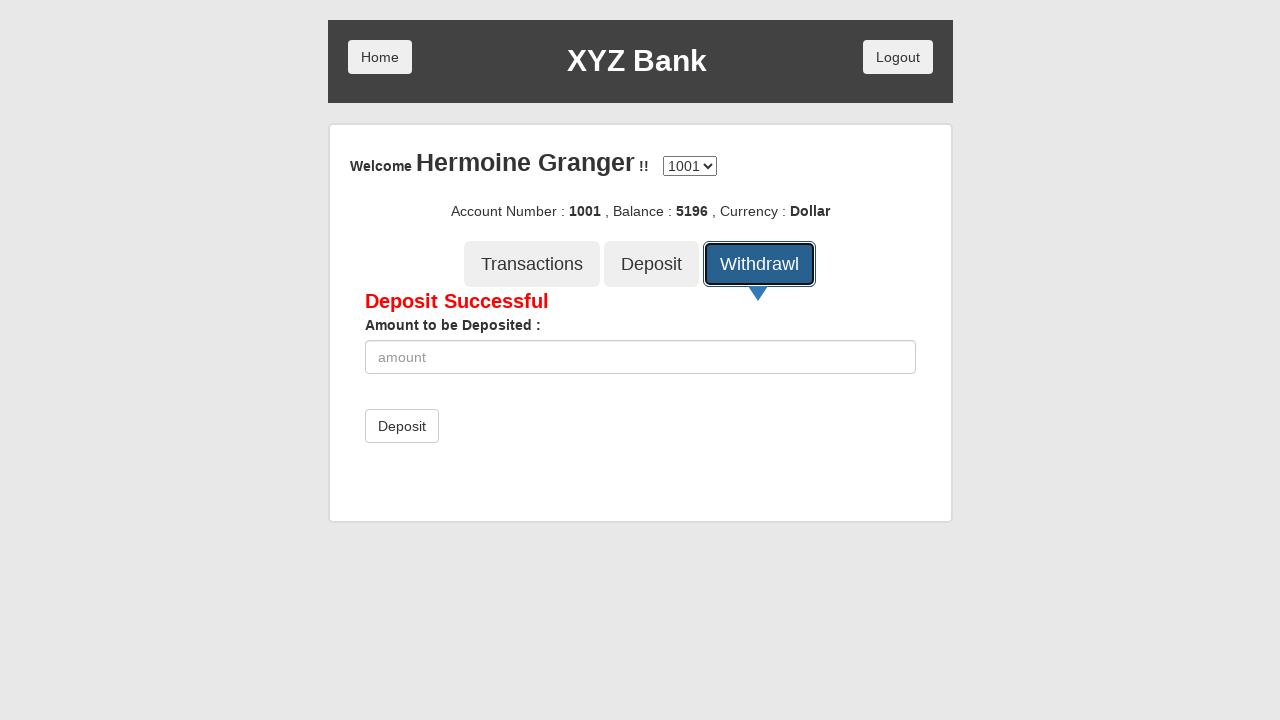

Entered withdrawal amount of 50 on input[ng-model='amount']
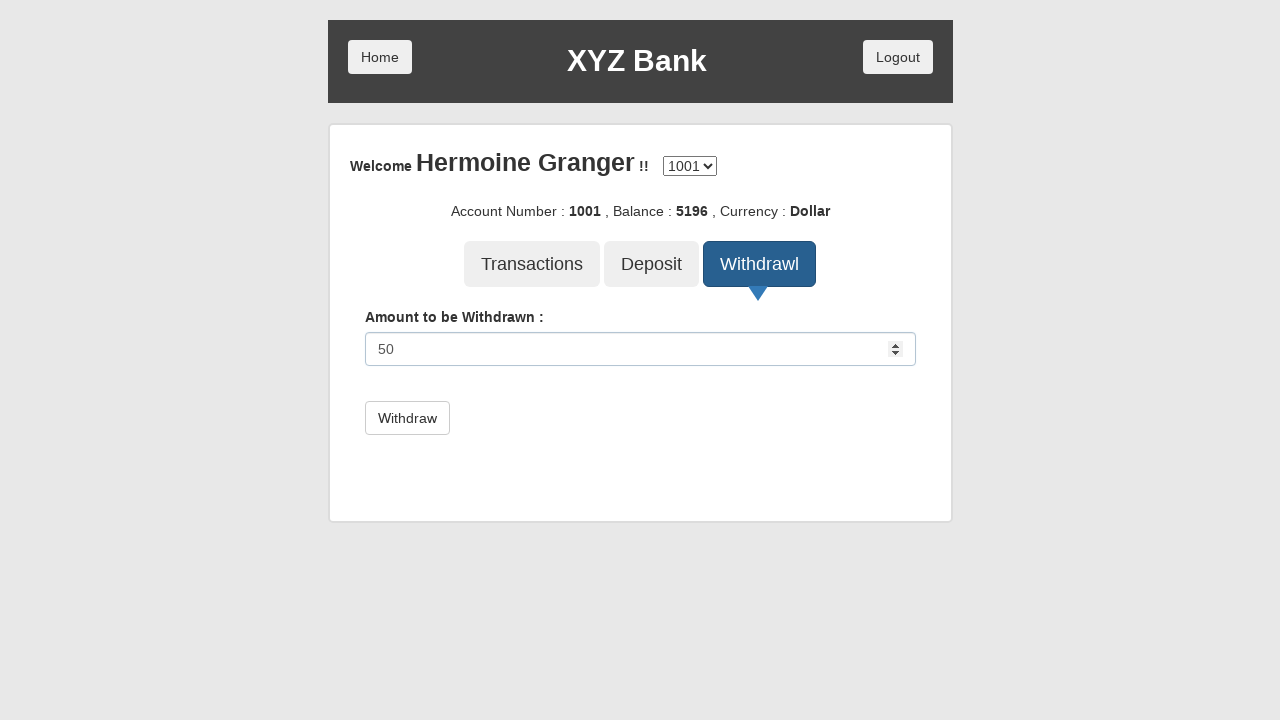

Clicked Withdraw submit button at (407, 418) on button[type='submit']:has-text('Withdraw')
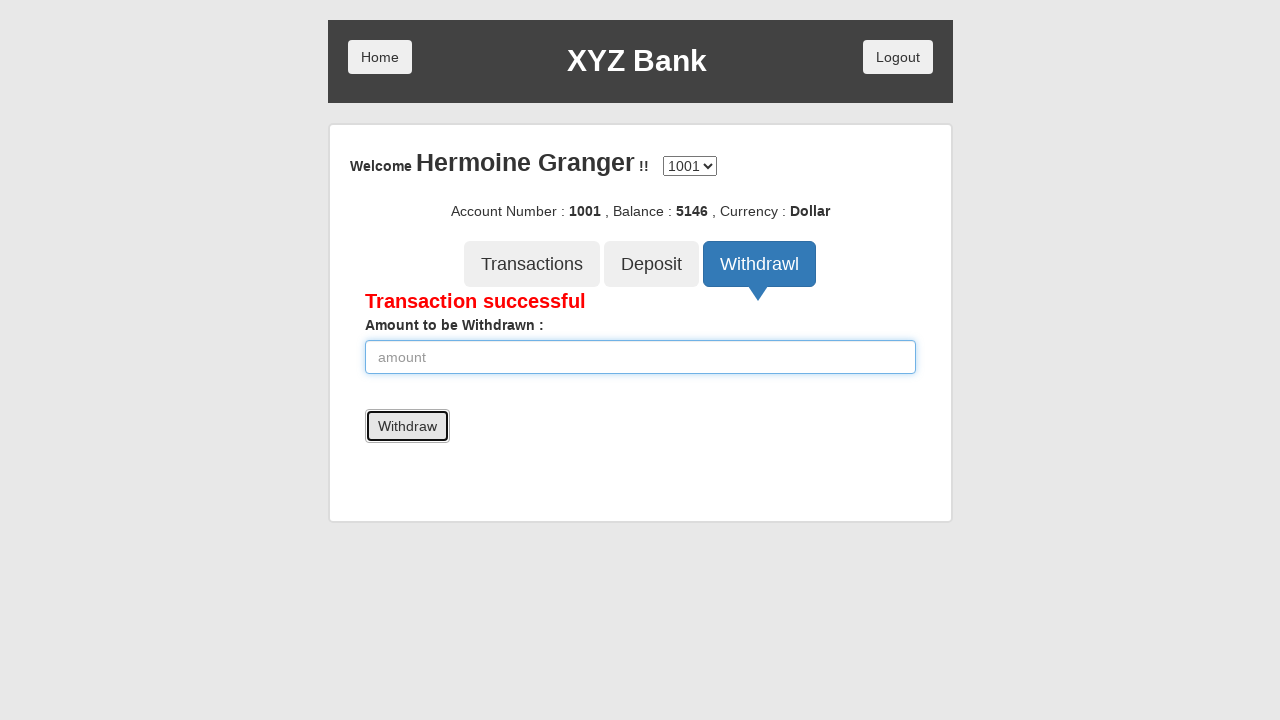

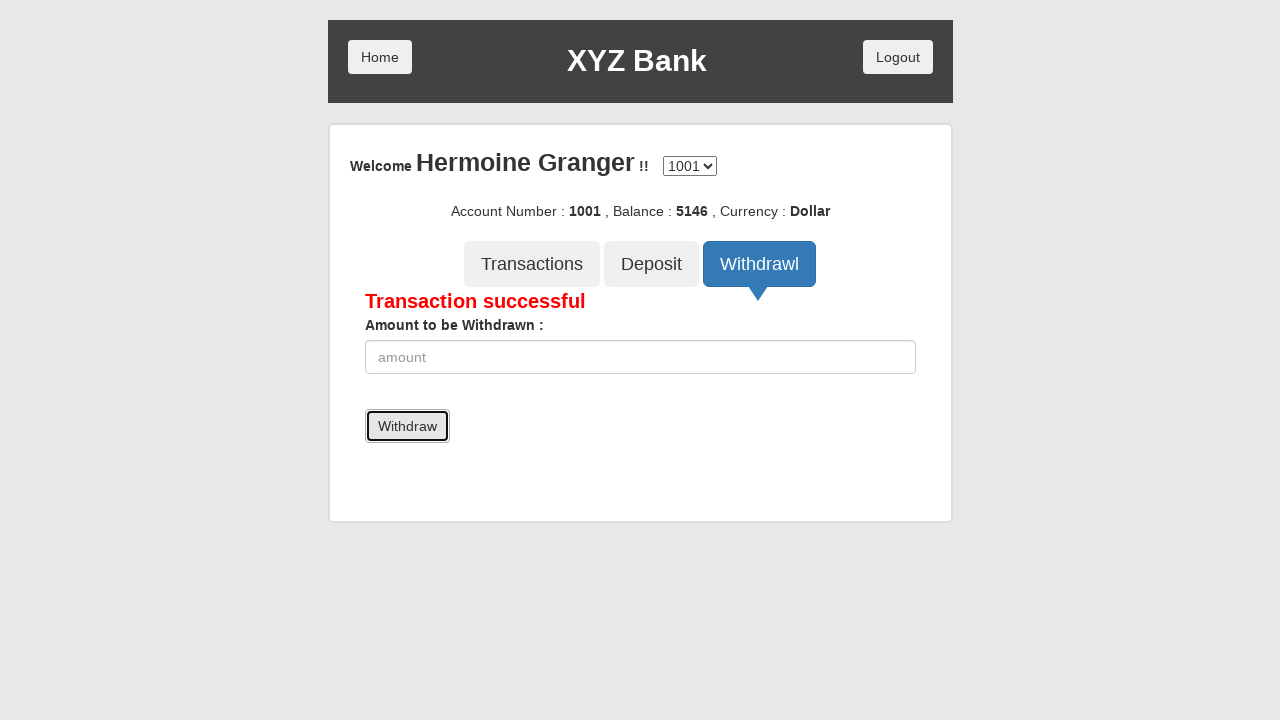